Tests a form submission on DemoQA by filling in text fields for user name, email, and addresses, then verifying the submitted data is displayed

Starting URL: https://demoqa.com/elements

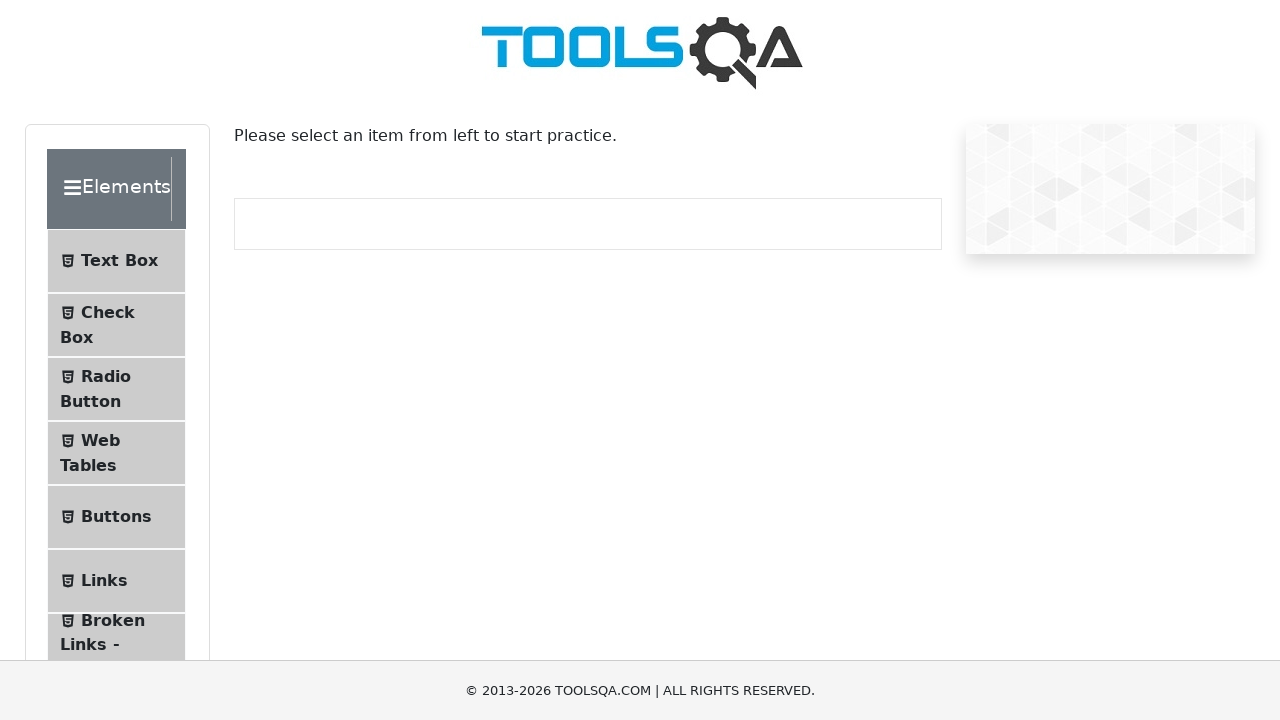

Clicked on Text Box menu item at (116, 261) on xpath=//*[@id='item-0']
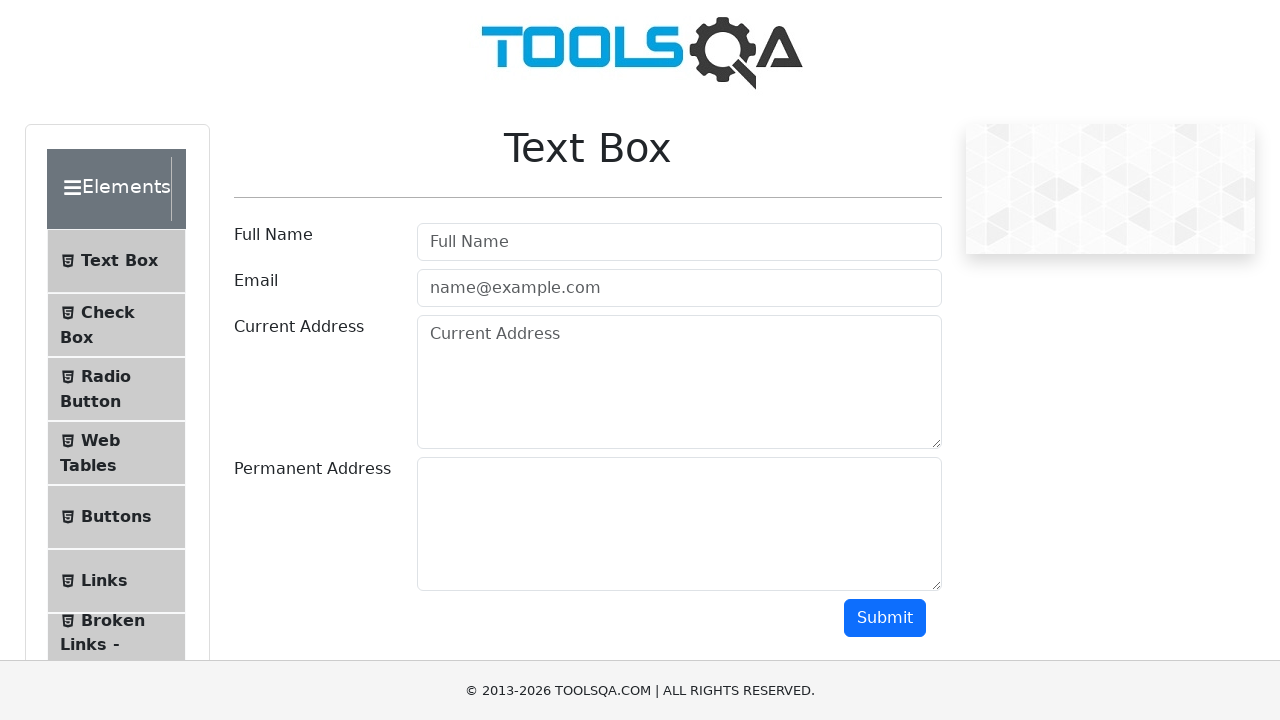

Filled in user name field with 'test123' on //*[@id='userName']
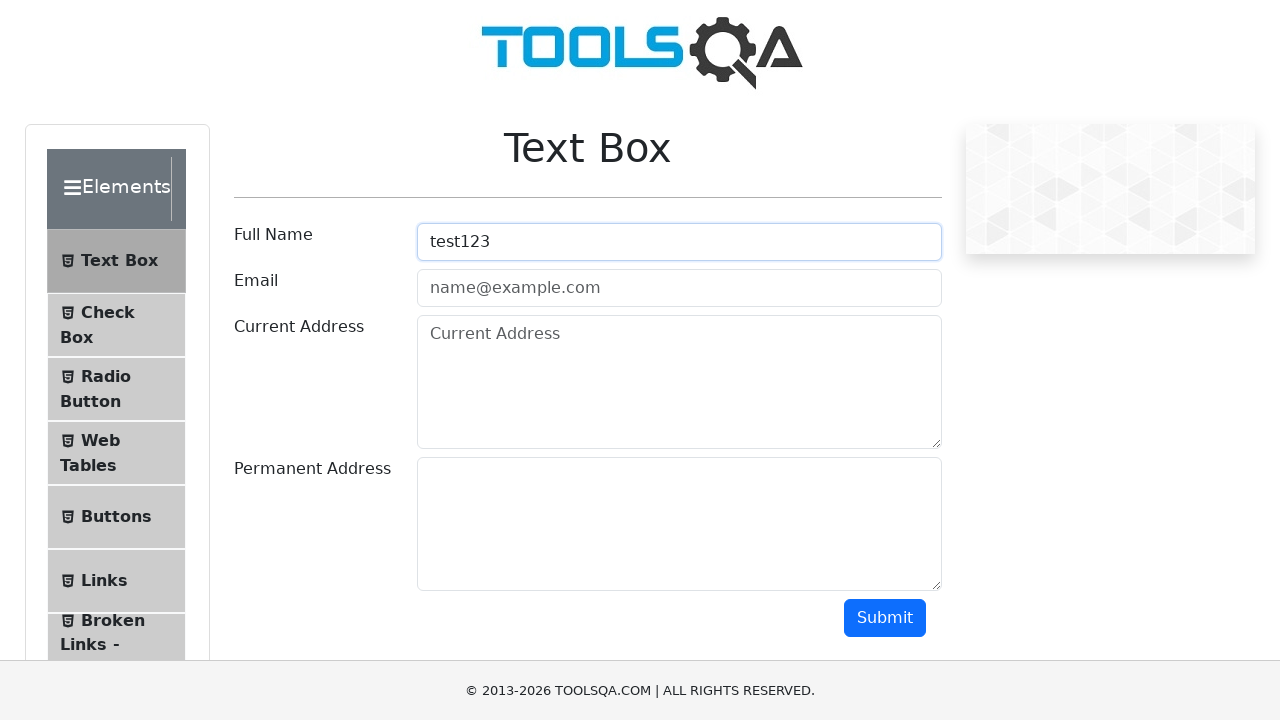

Filled in email field with 'test123@gmail.com' on //*[@id='userEmail']
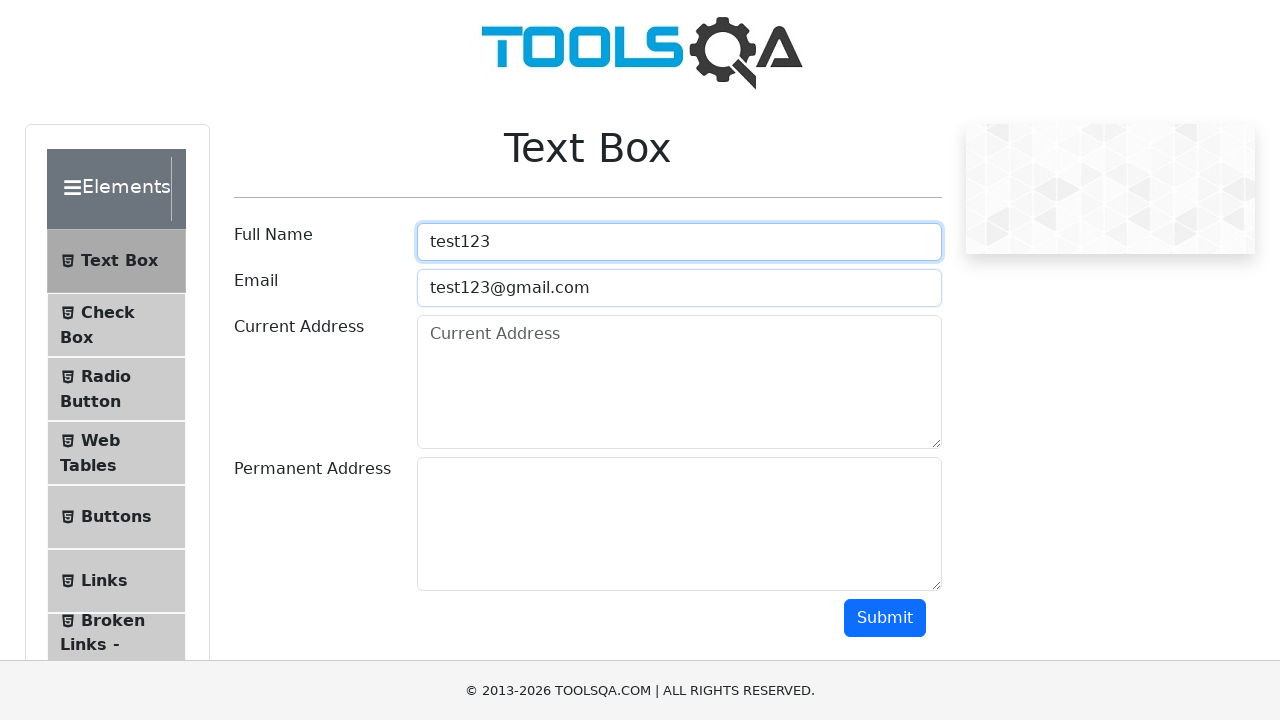

Filled in current address field with '1234 Abcd Dr.' on //*[@id='currentAddress']
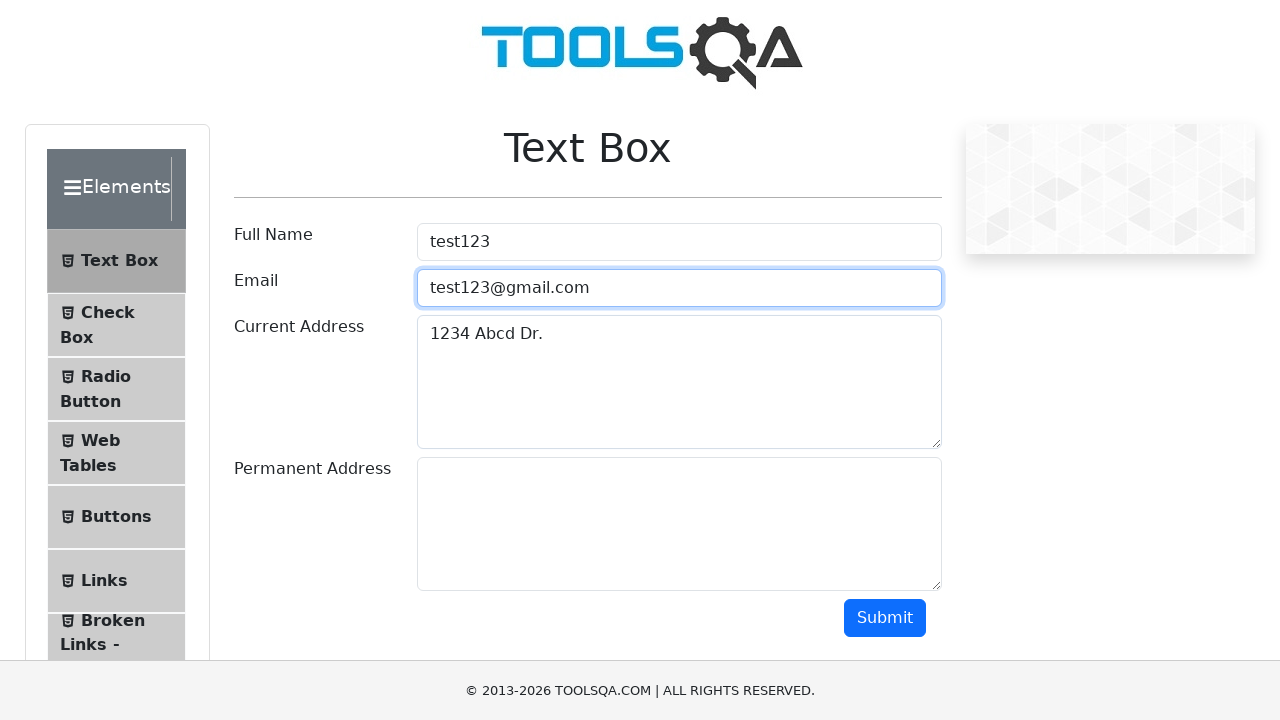

Filled in permanent address field with 'same as current address' on //*[@id='permanentAddress']
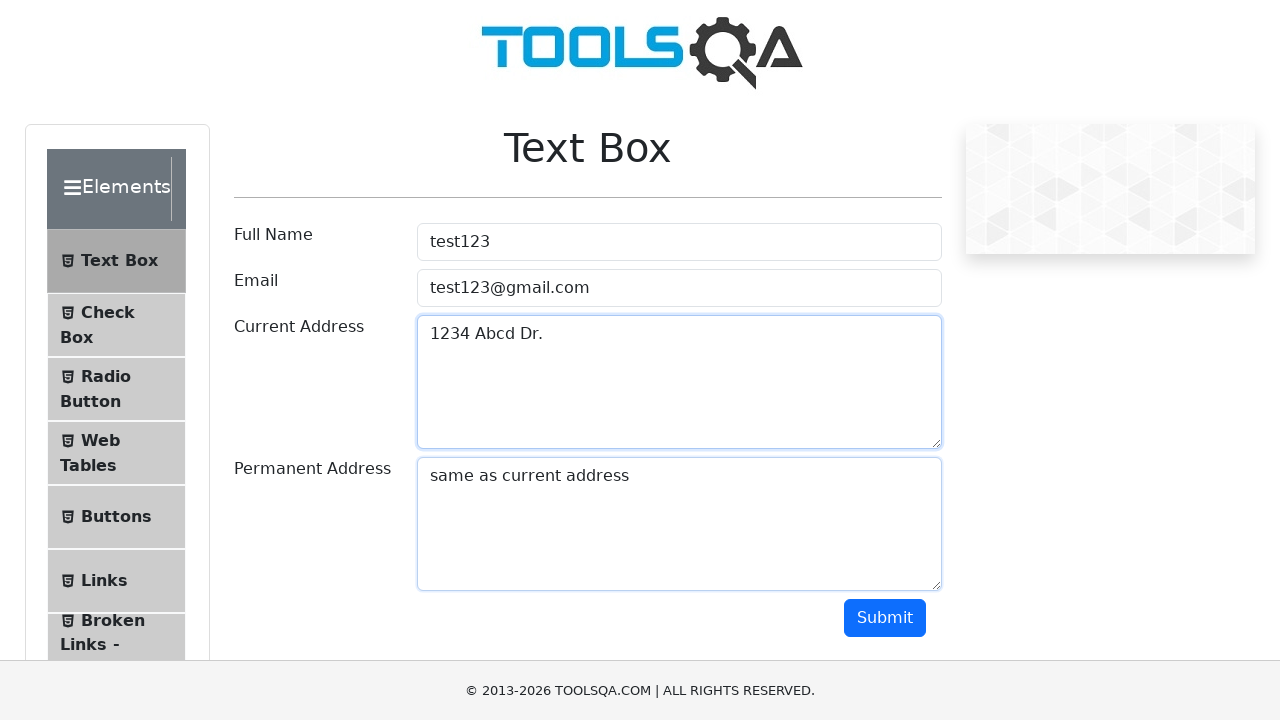

Clicked submit button to submit the form at (885, 618) on xpath=//button[contains(@id,'submit')]
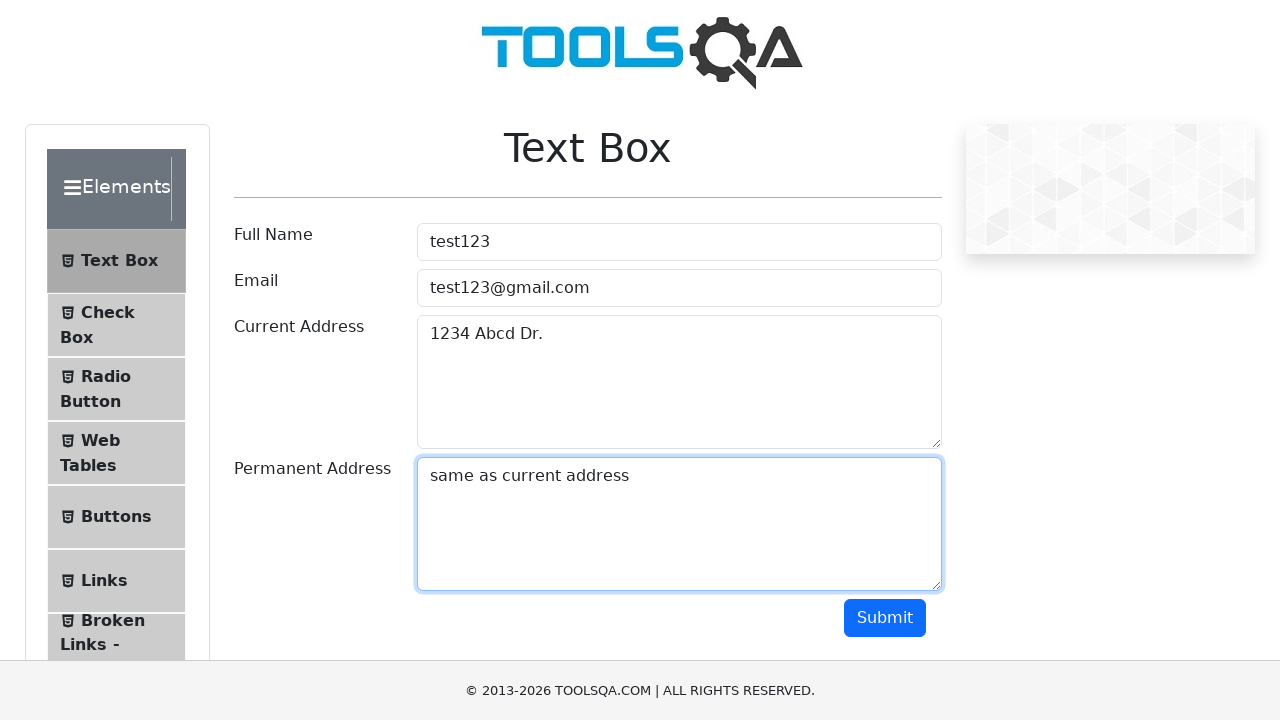

Form submission results appeared on the page
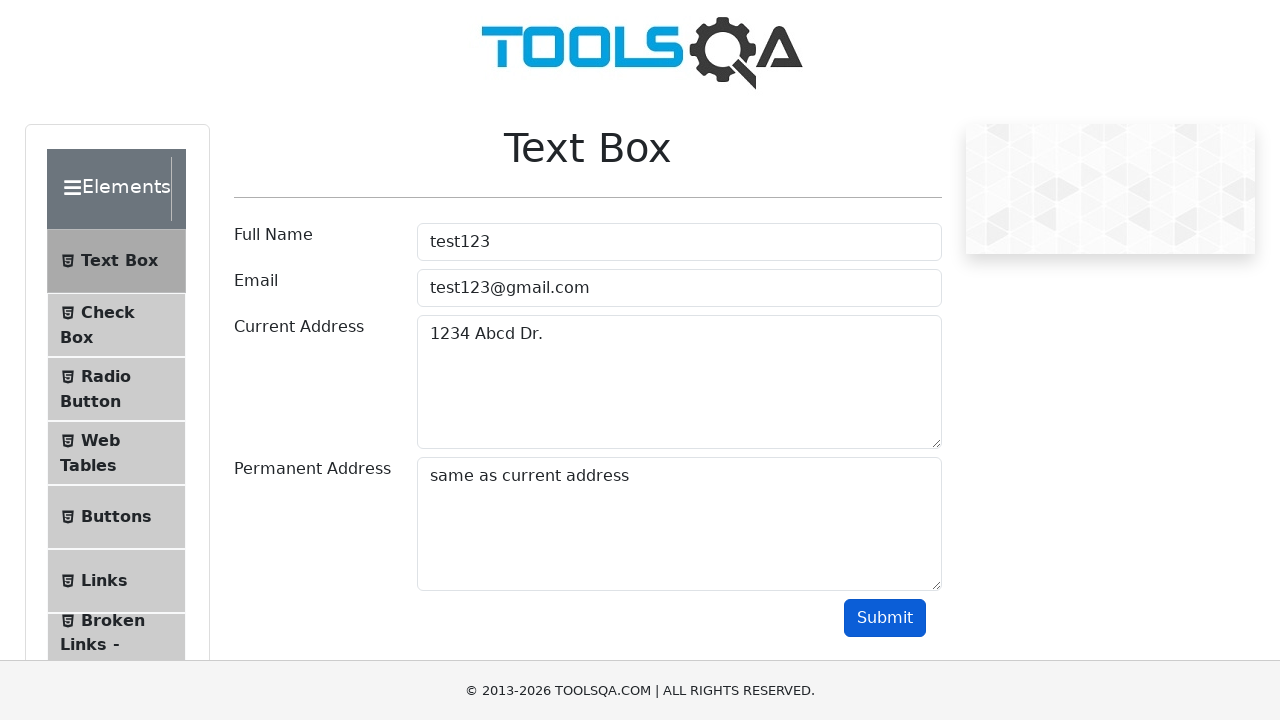

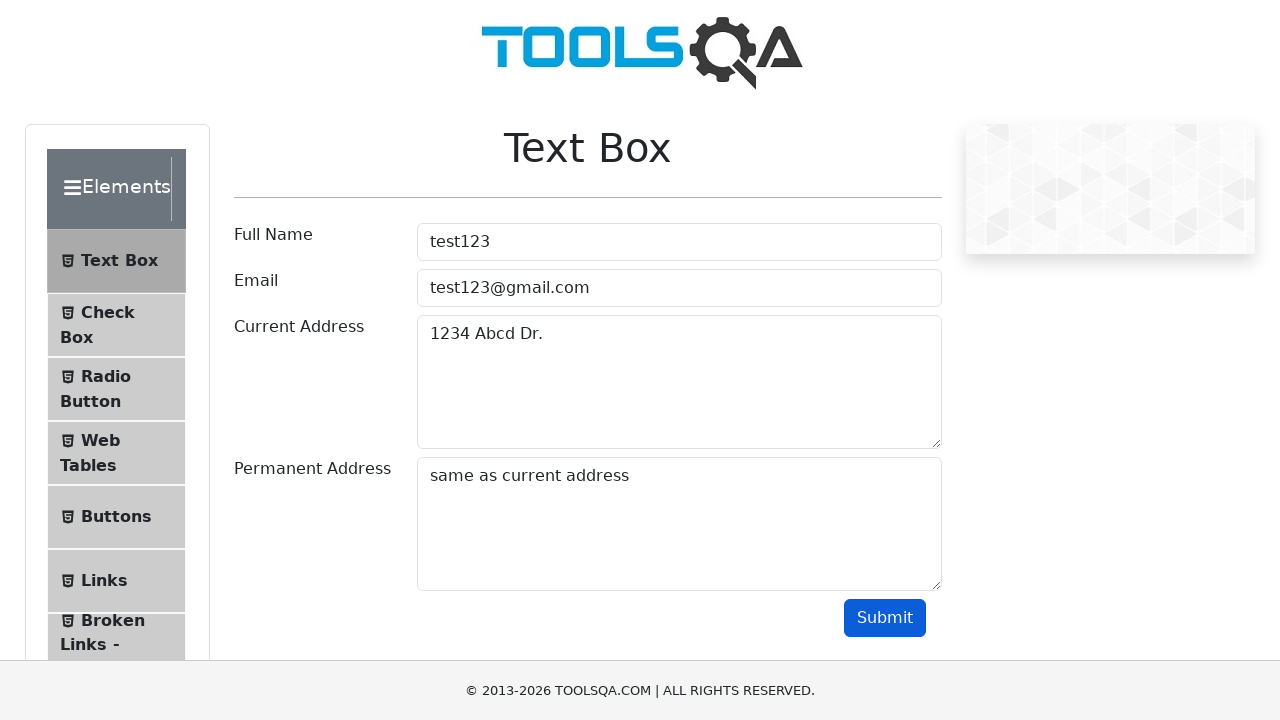